Tests iframe handling by counting iframes on the page, switching to the first iframe, and then switching back to the main content

Starting URL: https://demoqa.com/frames

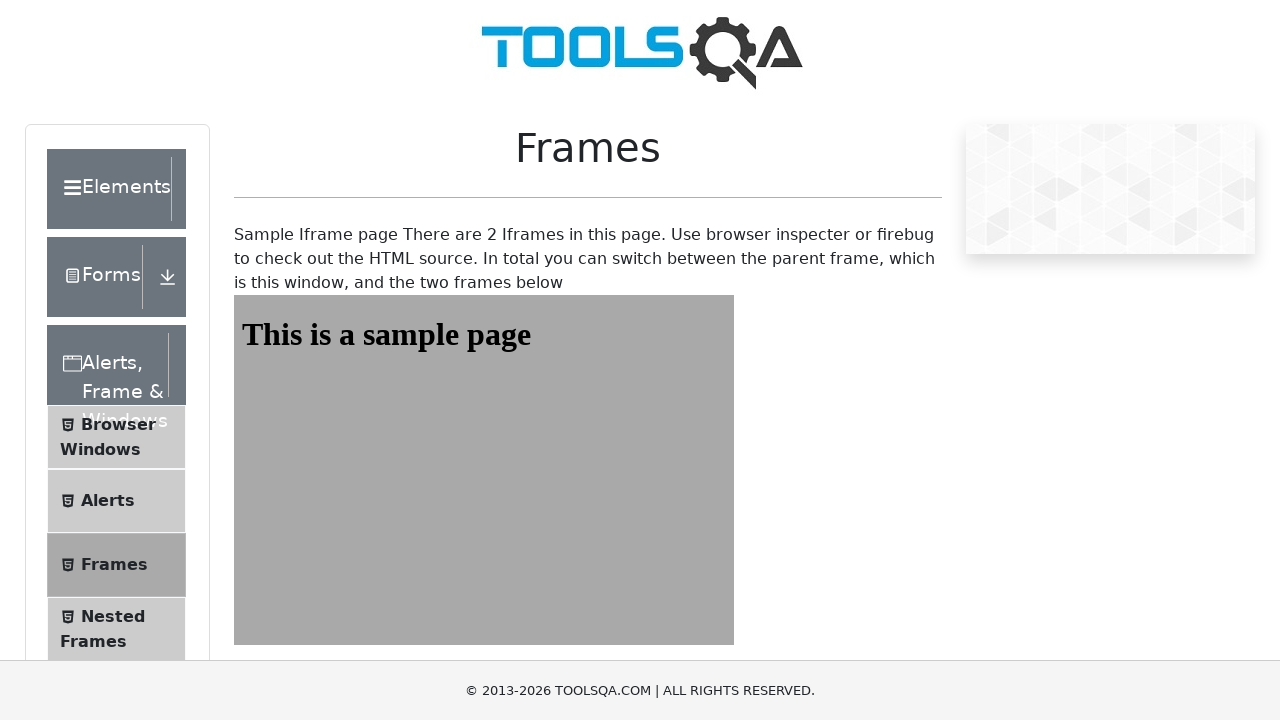

Reloaded the page
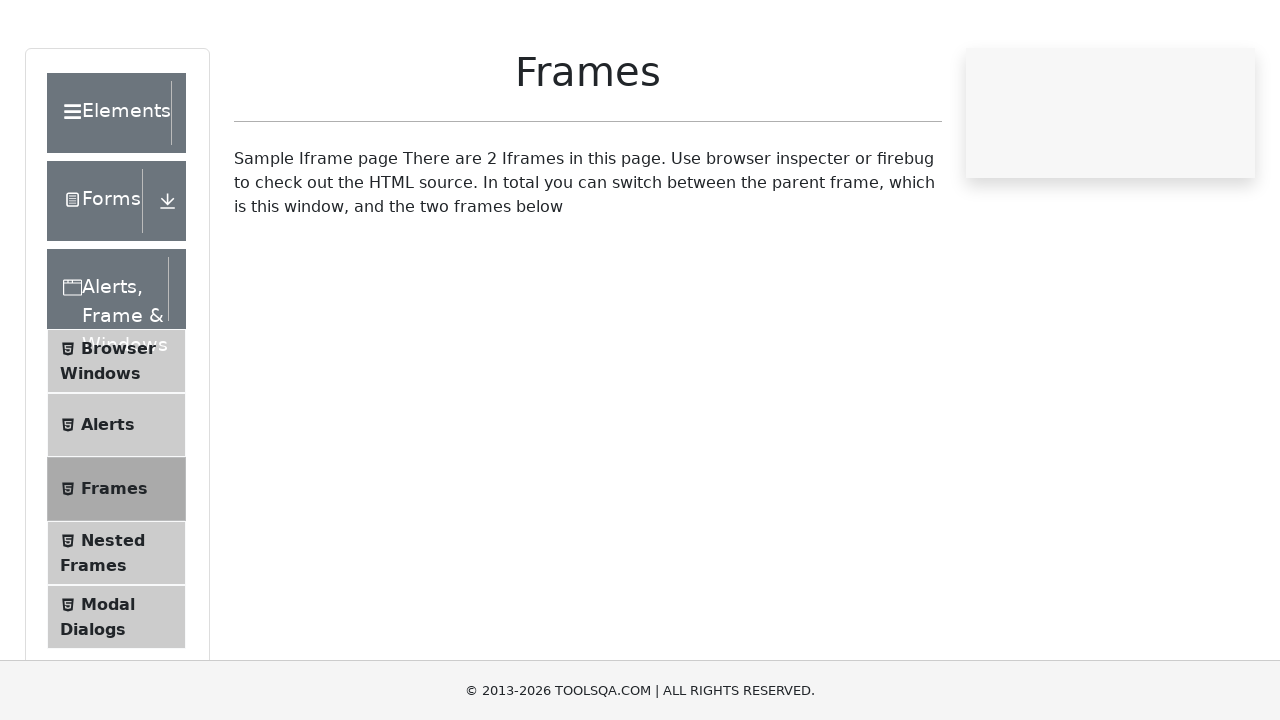

Queried all iframe elements on the page
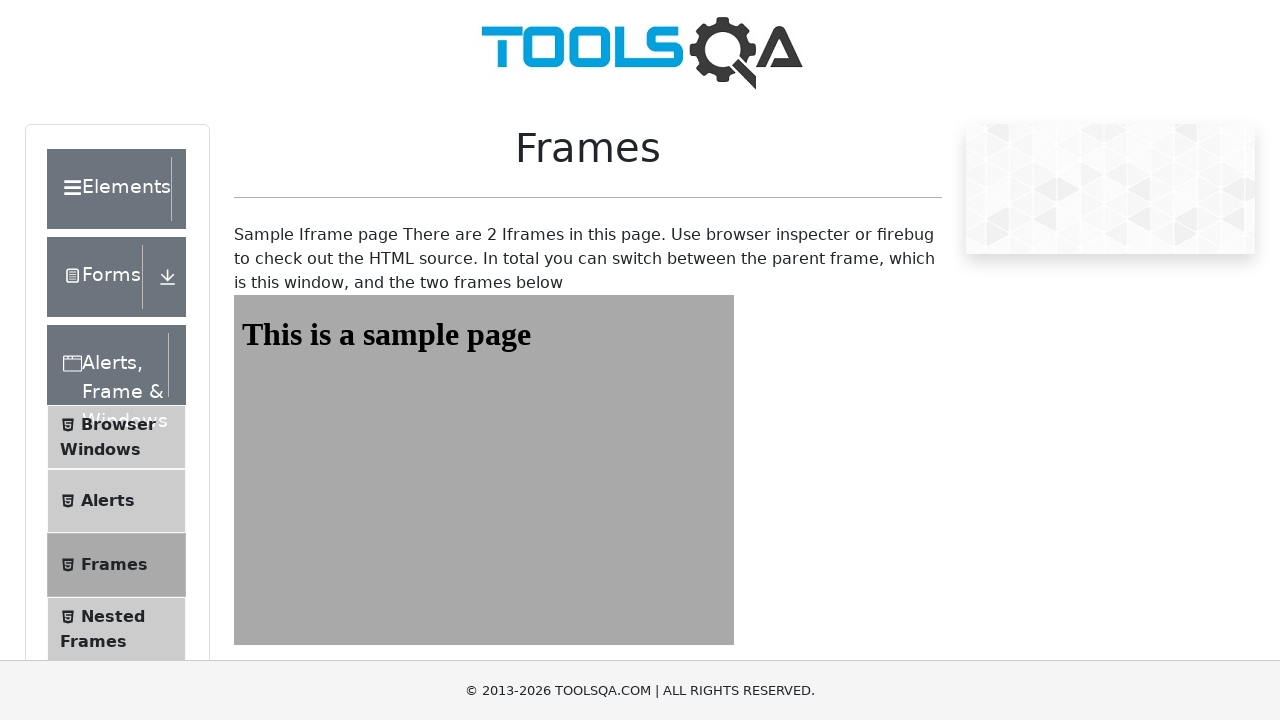

Counted 2 iframes on the main page
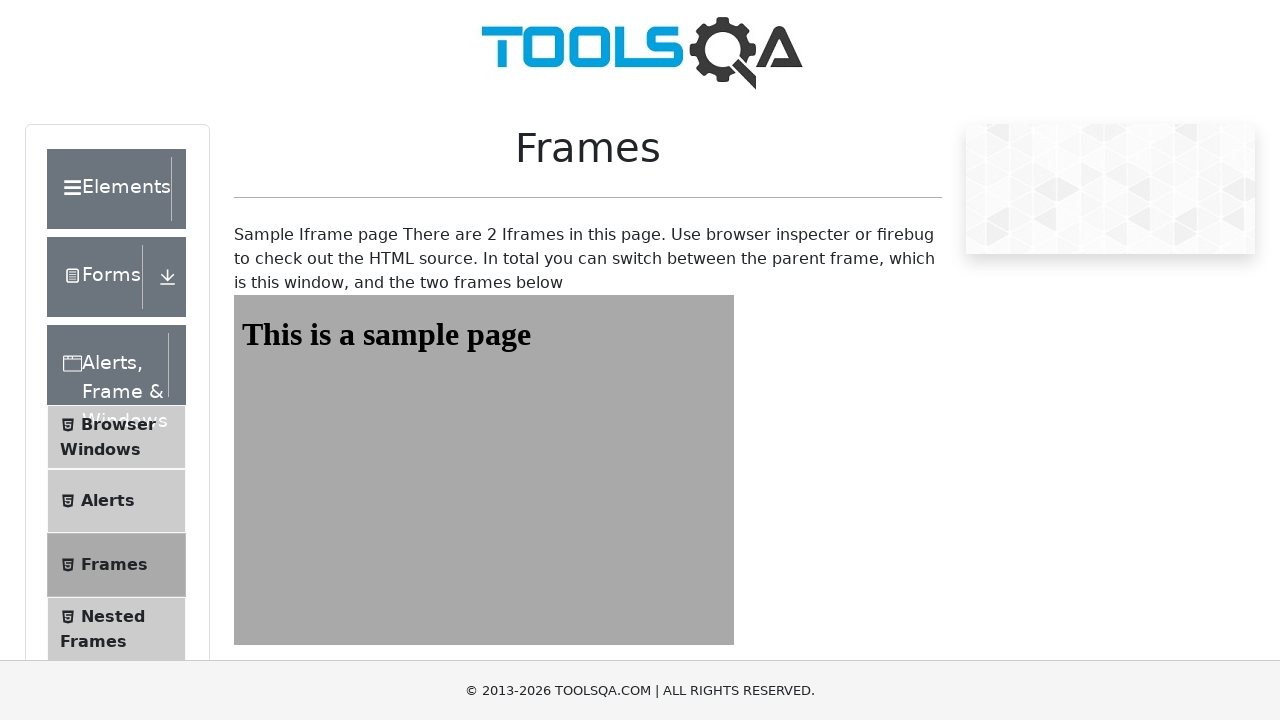

Located the first iframe on the page
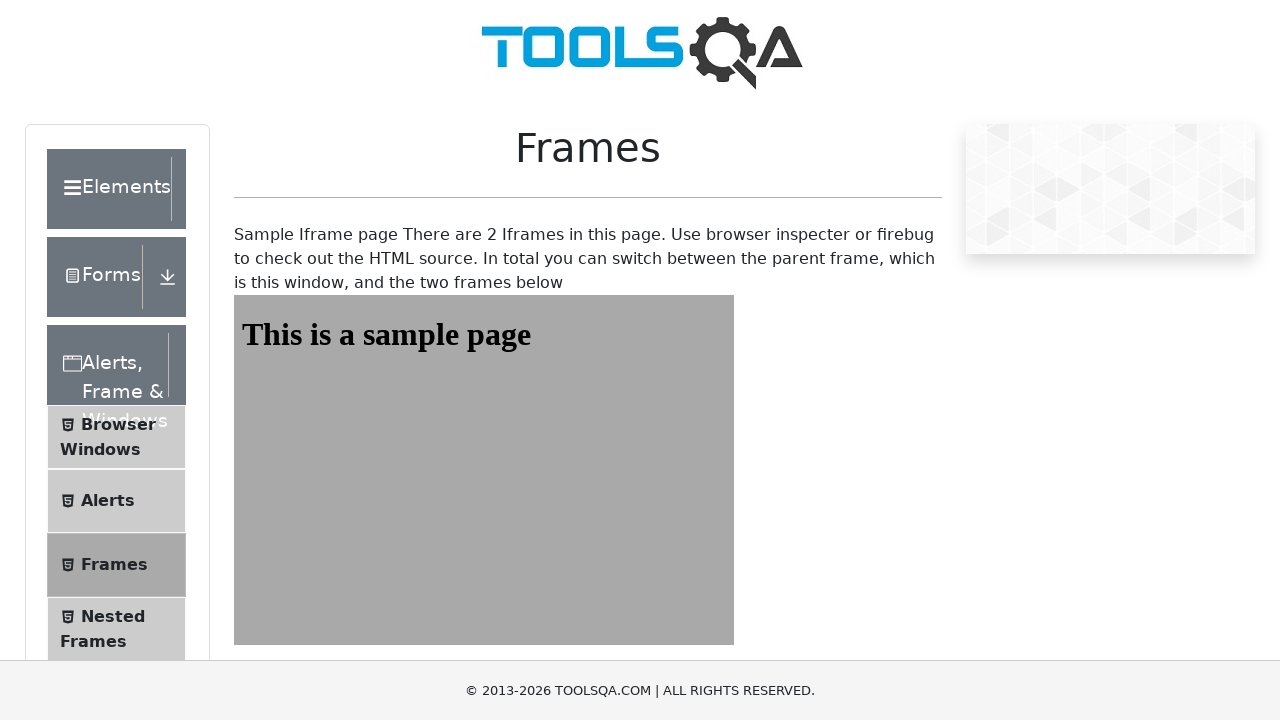

Queried for iframes inside the first iframe
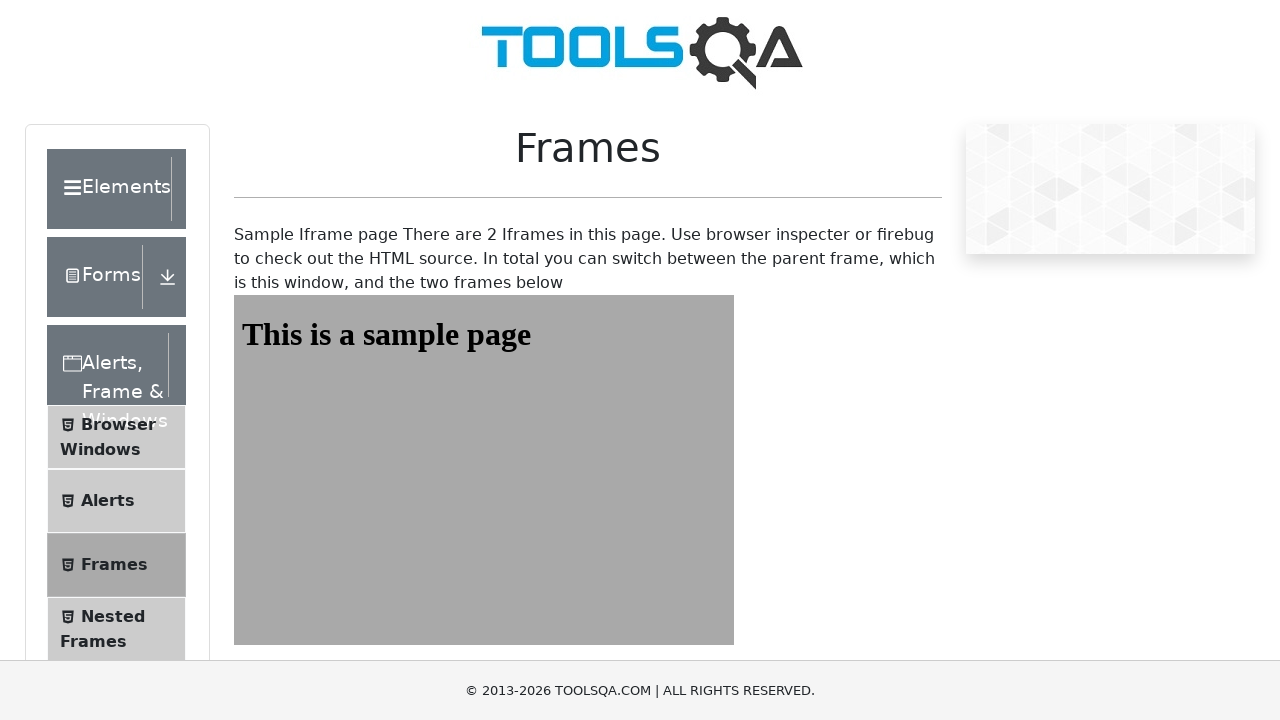

Counted 0 iframes inside the first iframe
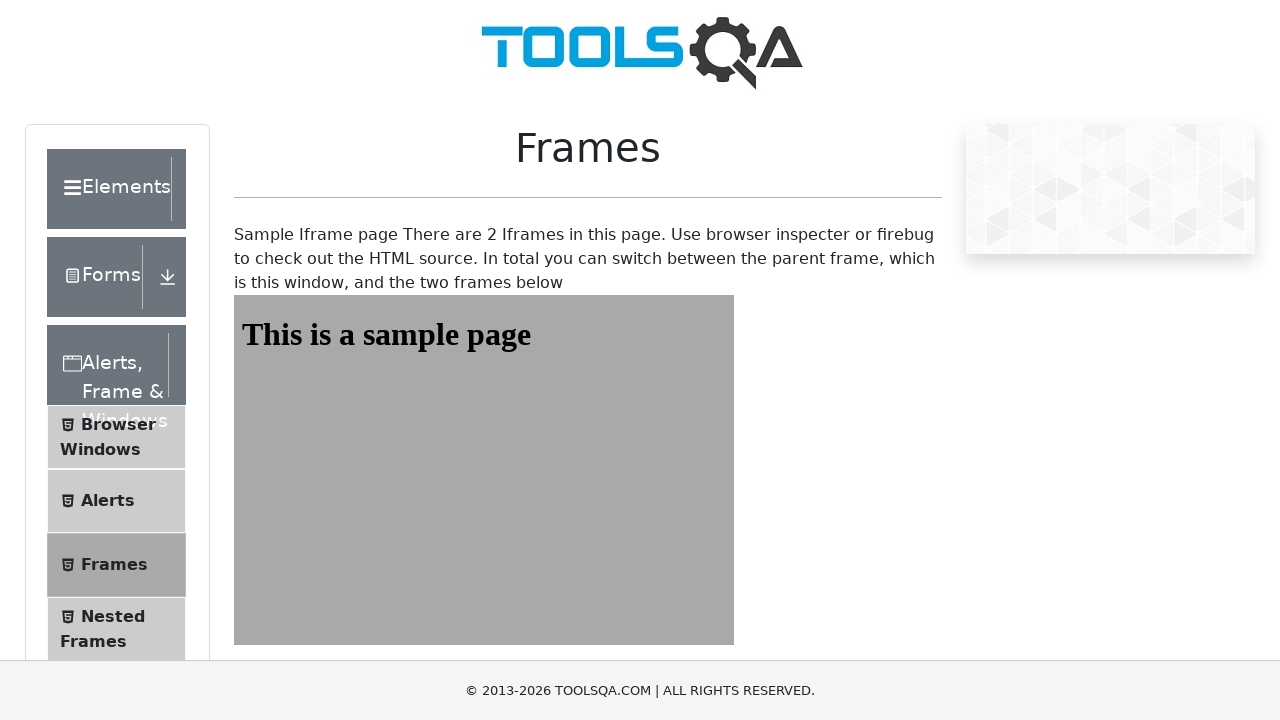

Switched to the first iframe context
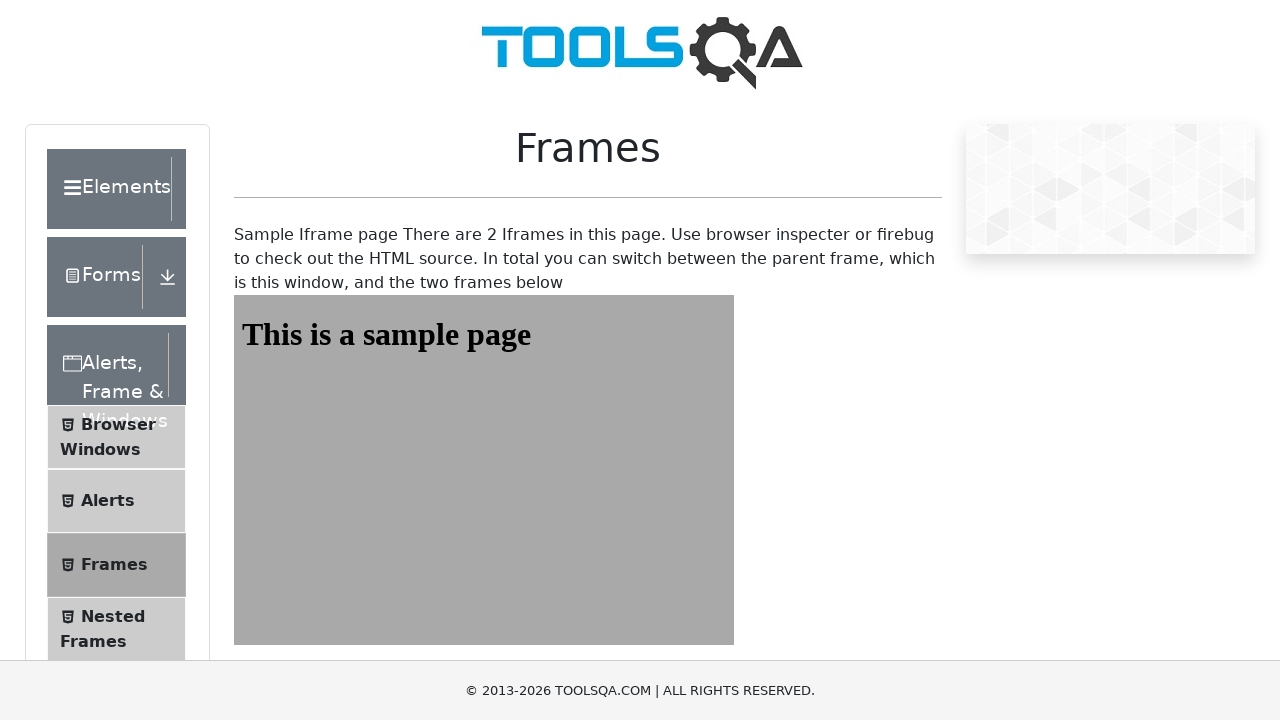

Switched back to default content (main page context)
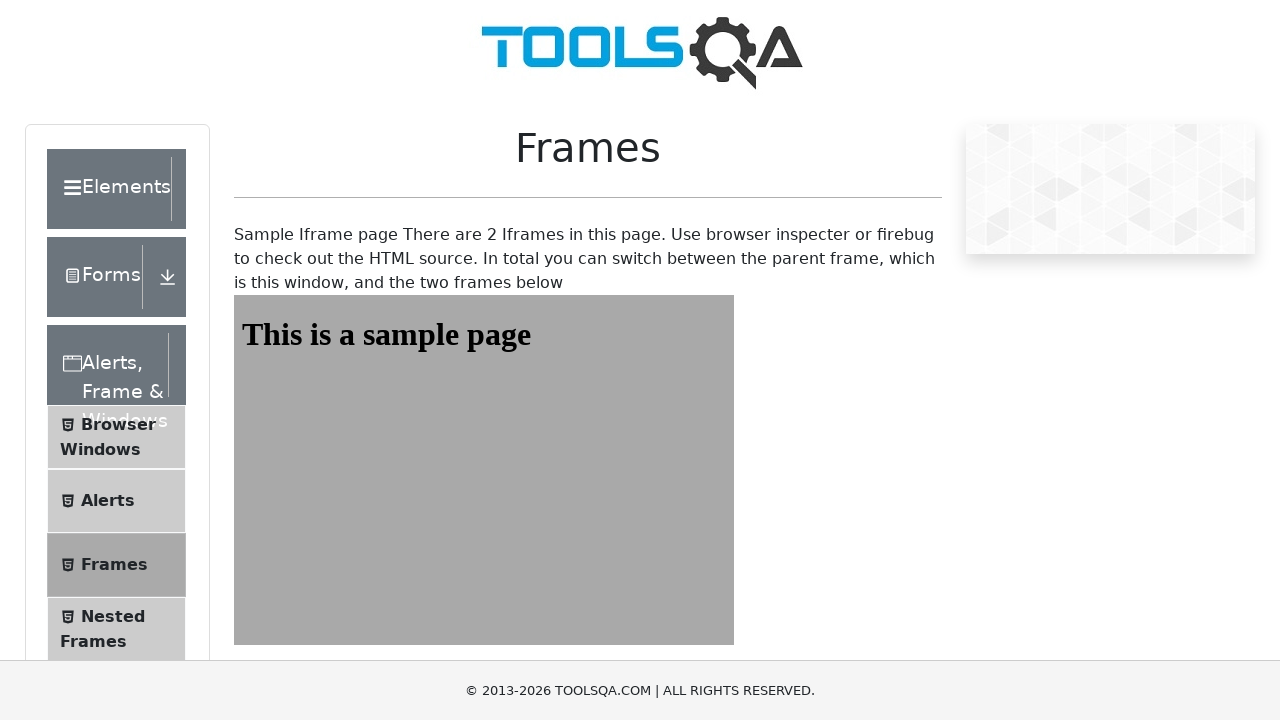

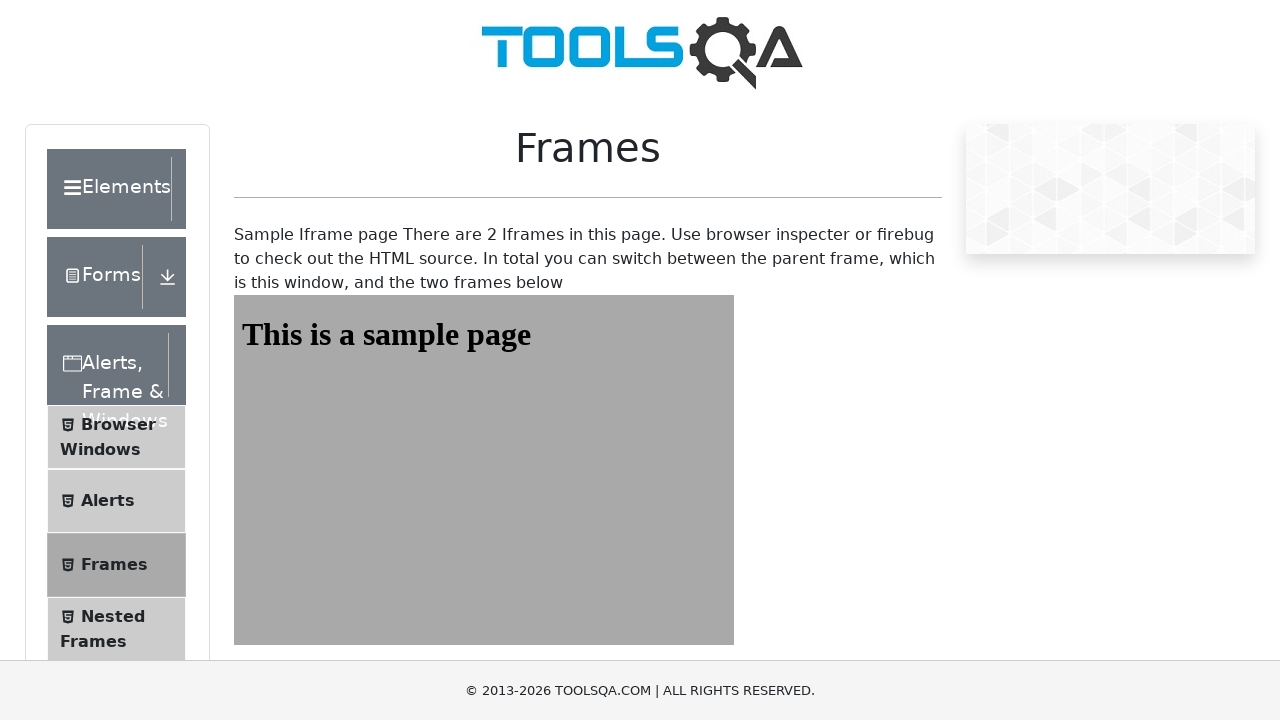